Tests radio button selection by finding and clicking the "5 - 15" age group option from a list of radio buttons

Starting URL: https://syntaxprojects.com/basic-radiobutton-demo.php

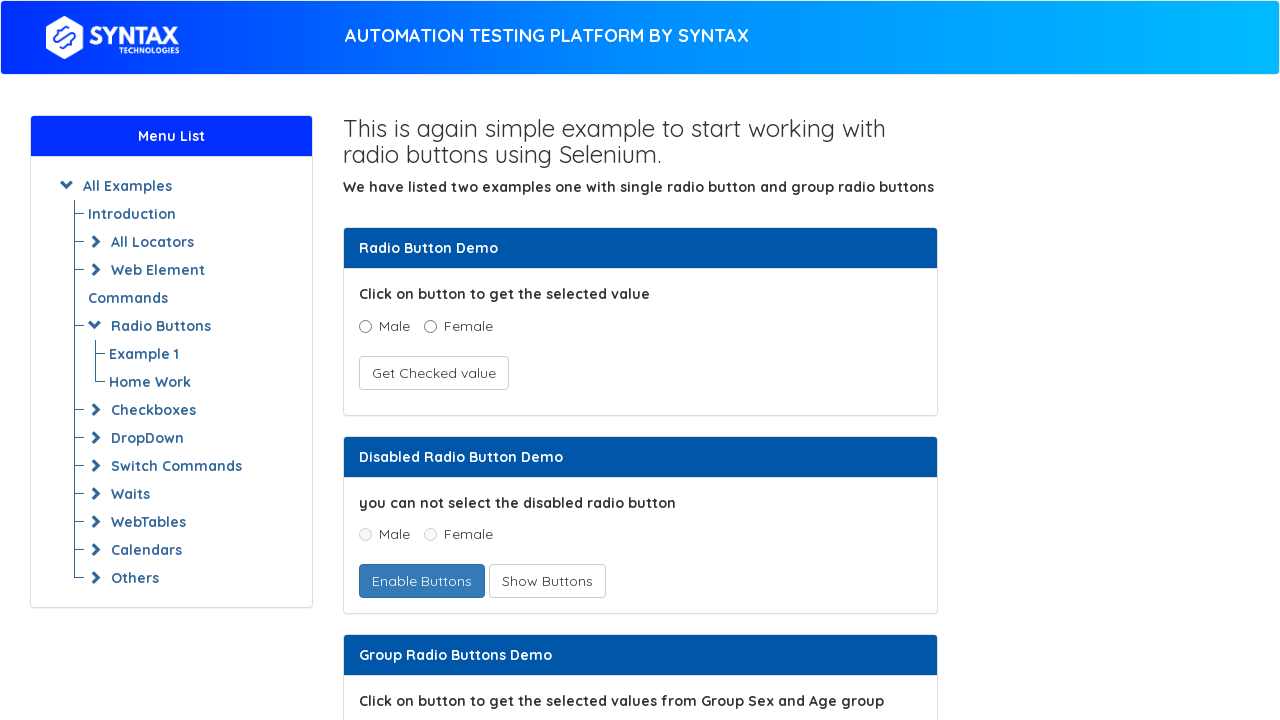

Located all radio buttons with name 'ageGroup'
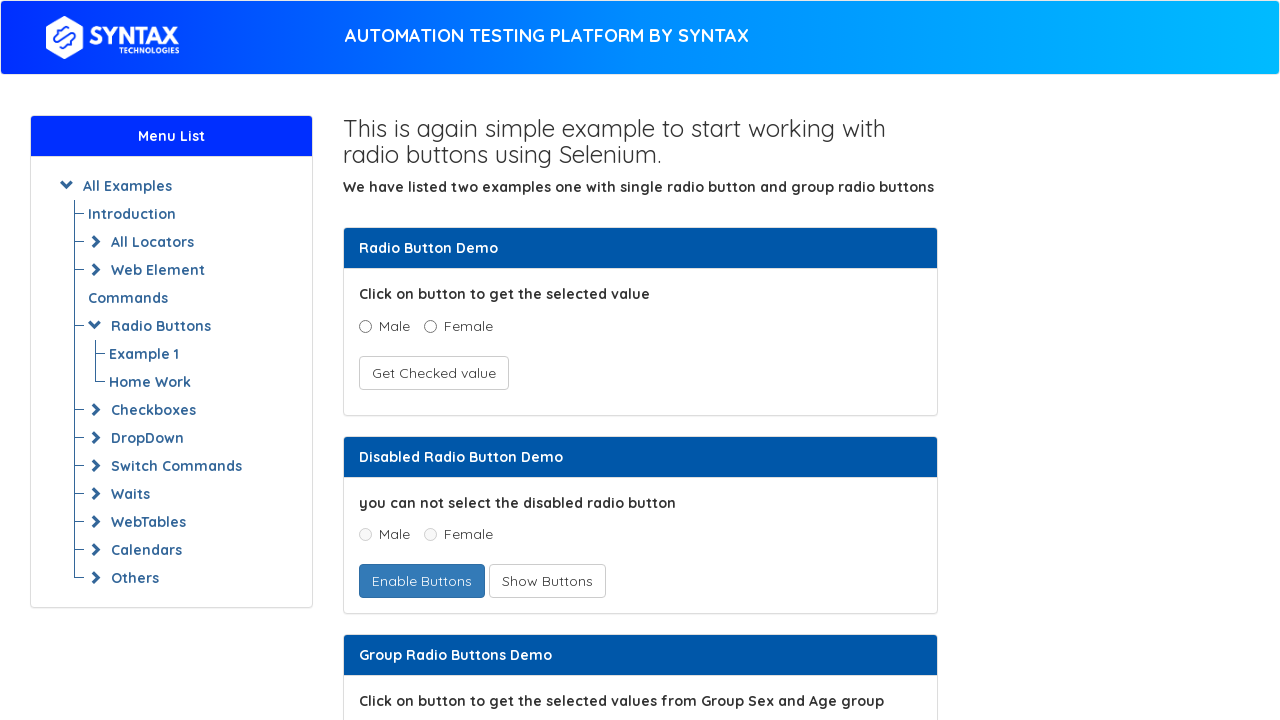

Retrieved value attribute from radio button: '0 - 5'
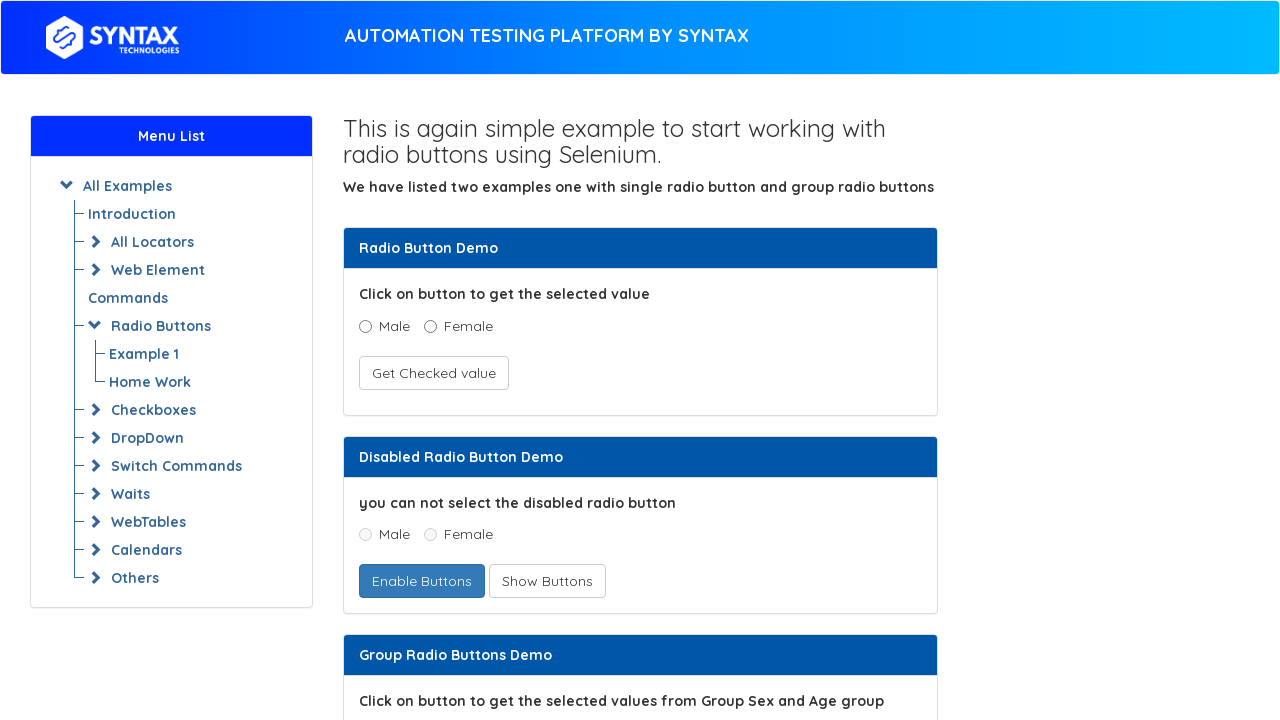

Retrieved value attribute from radio button: '5 - 15'
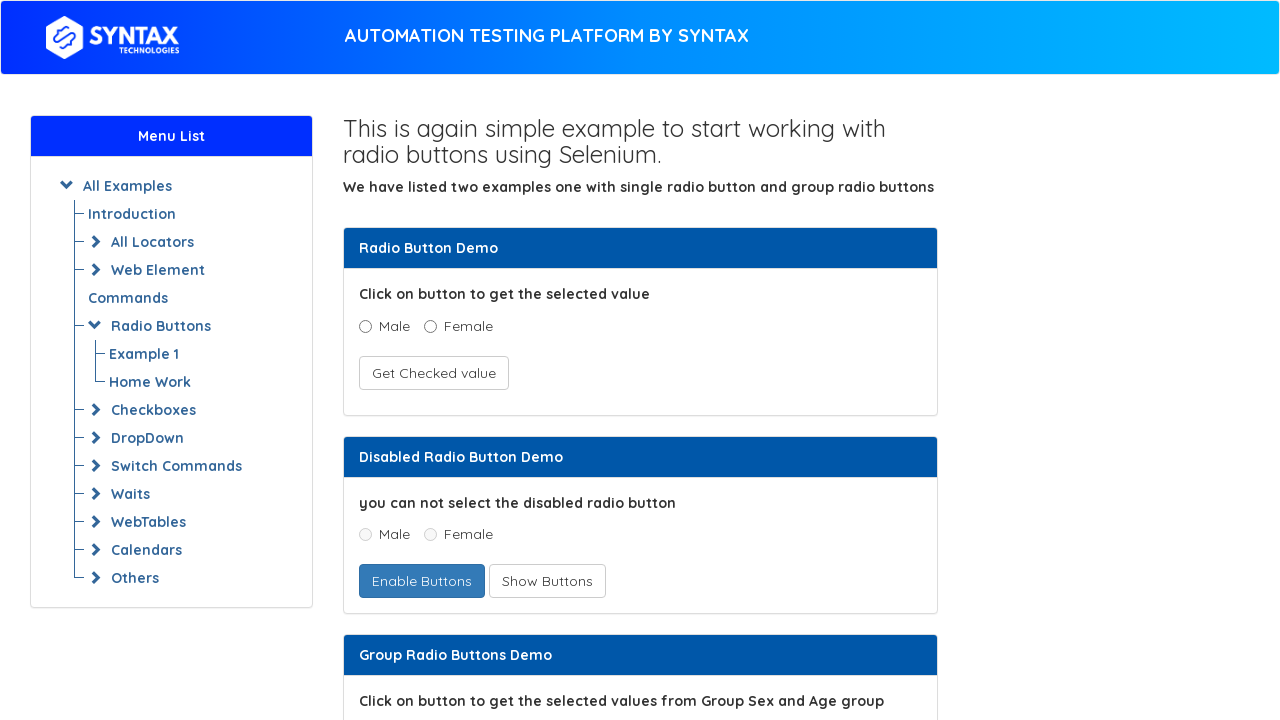

Clicked the '5 - 15' age group radio button at (438, 360) on input[name='ageGroup'] >> nth=1
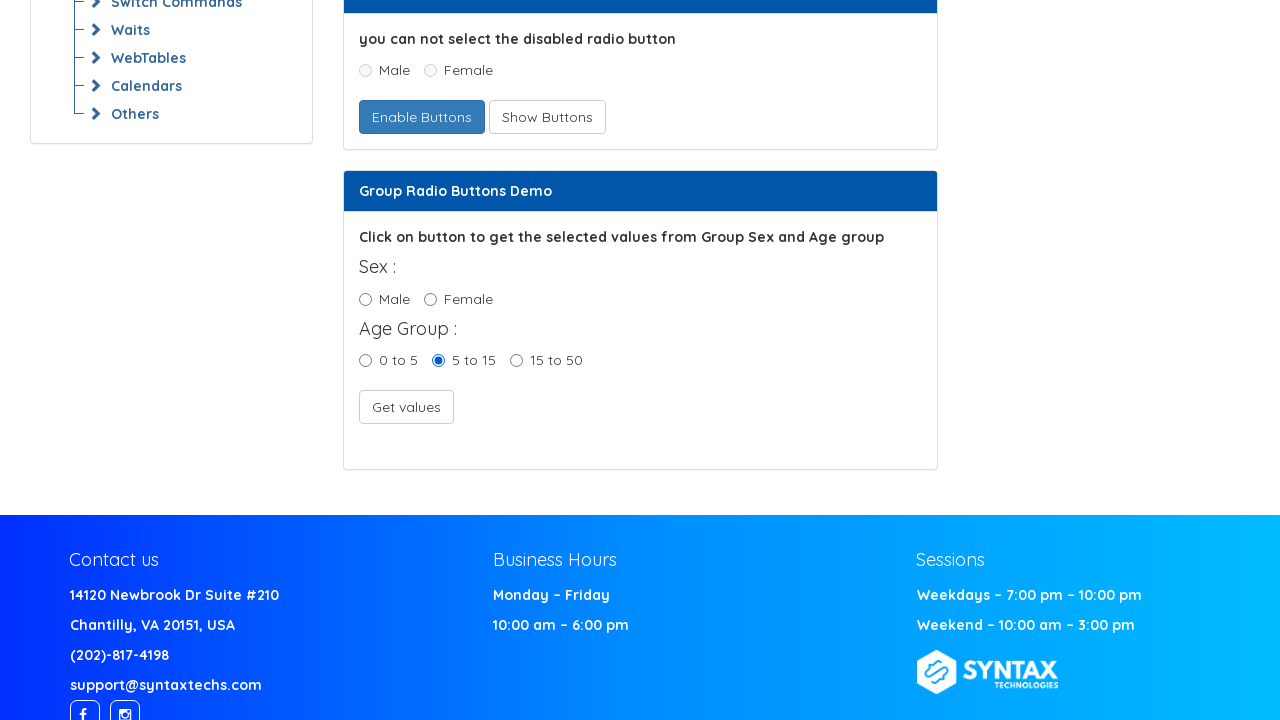

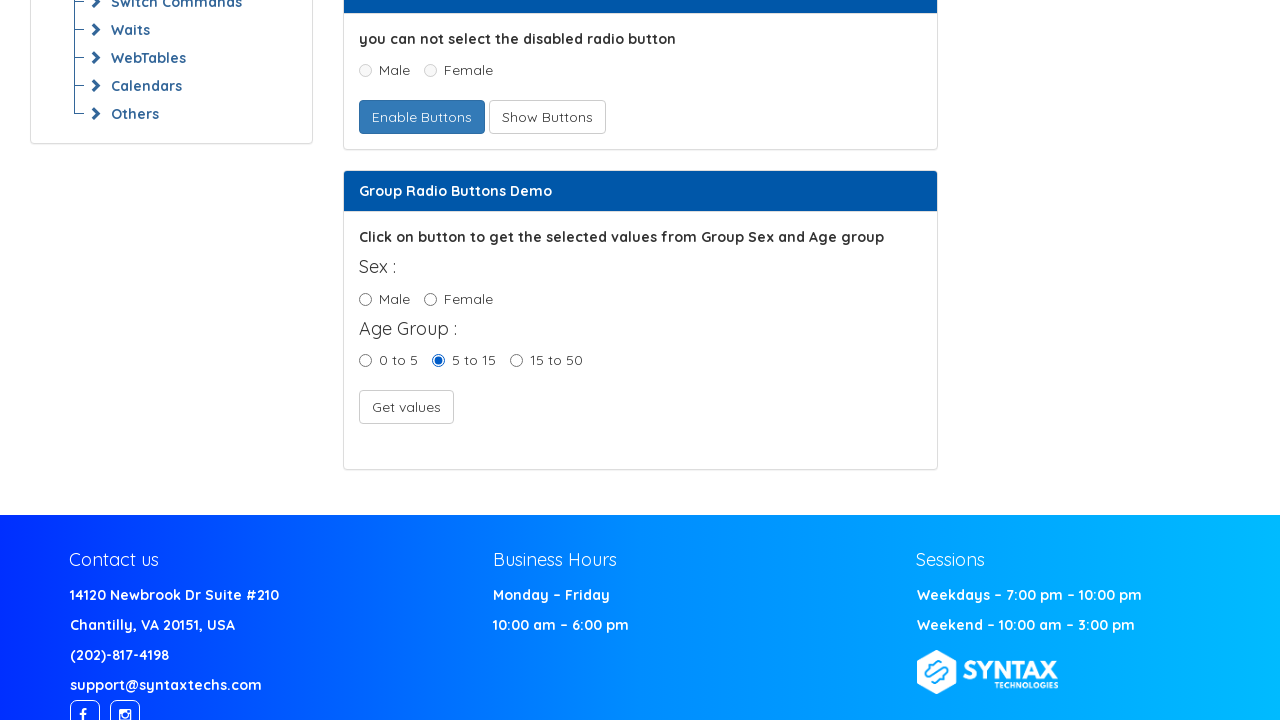